Tests selecting an option from a dropdown by its visible text and verifies the selection was successful

Starting URL: https://the-internet.herokuapp.com/dropdown

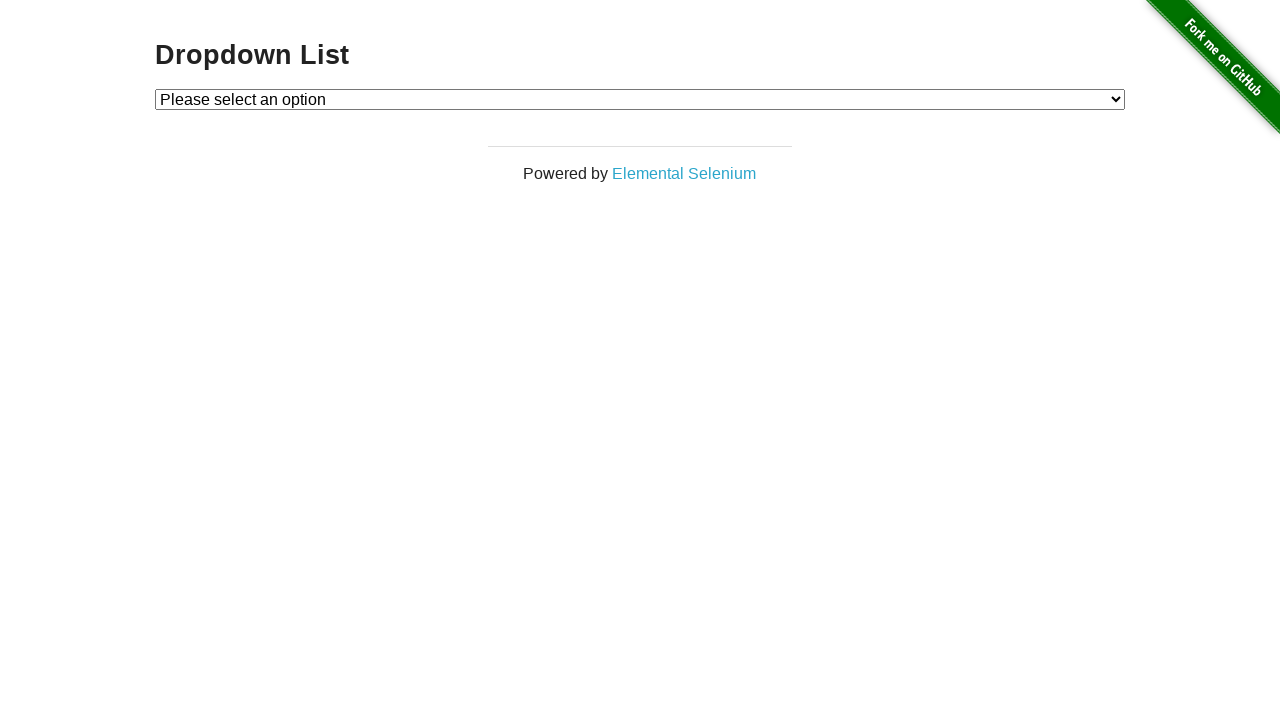

Selected 'Option 1' from dropdown by label text on #dropdown
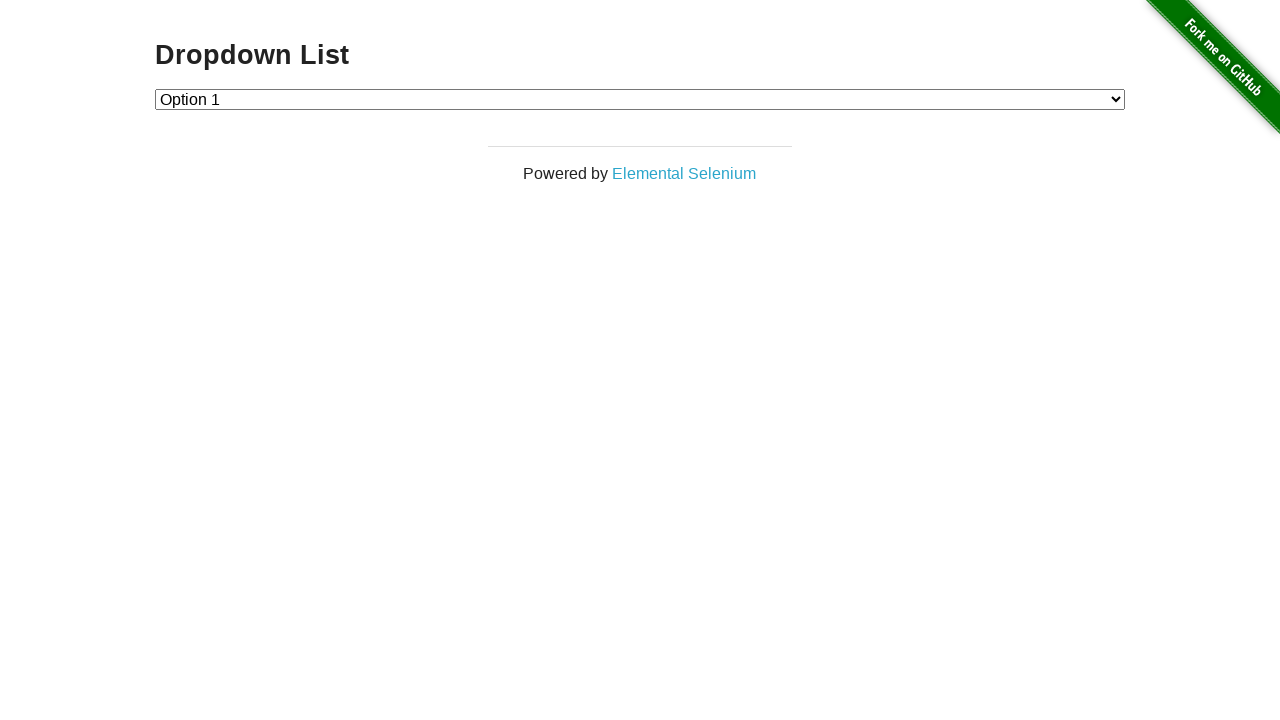

Retrieved selected dropdown value
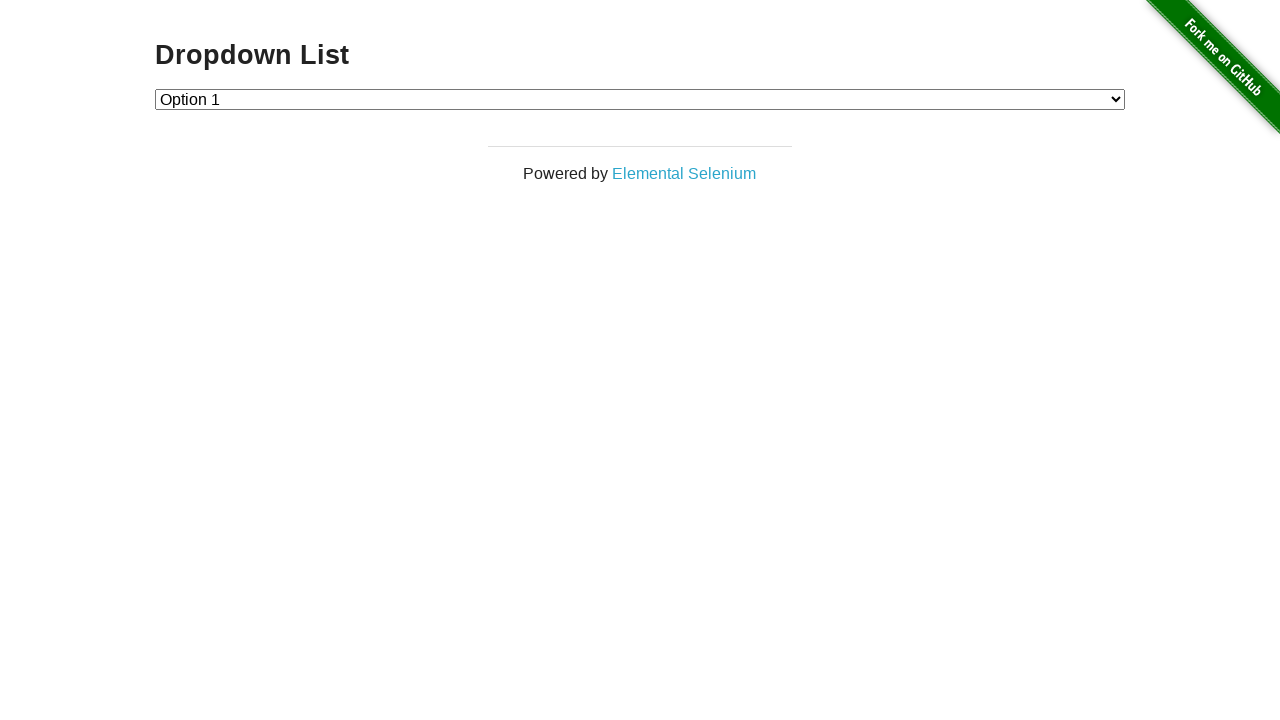

Verified selected option has correct value '1'
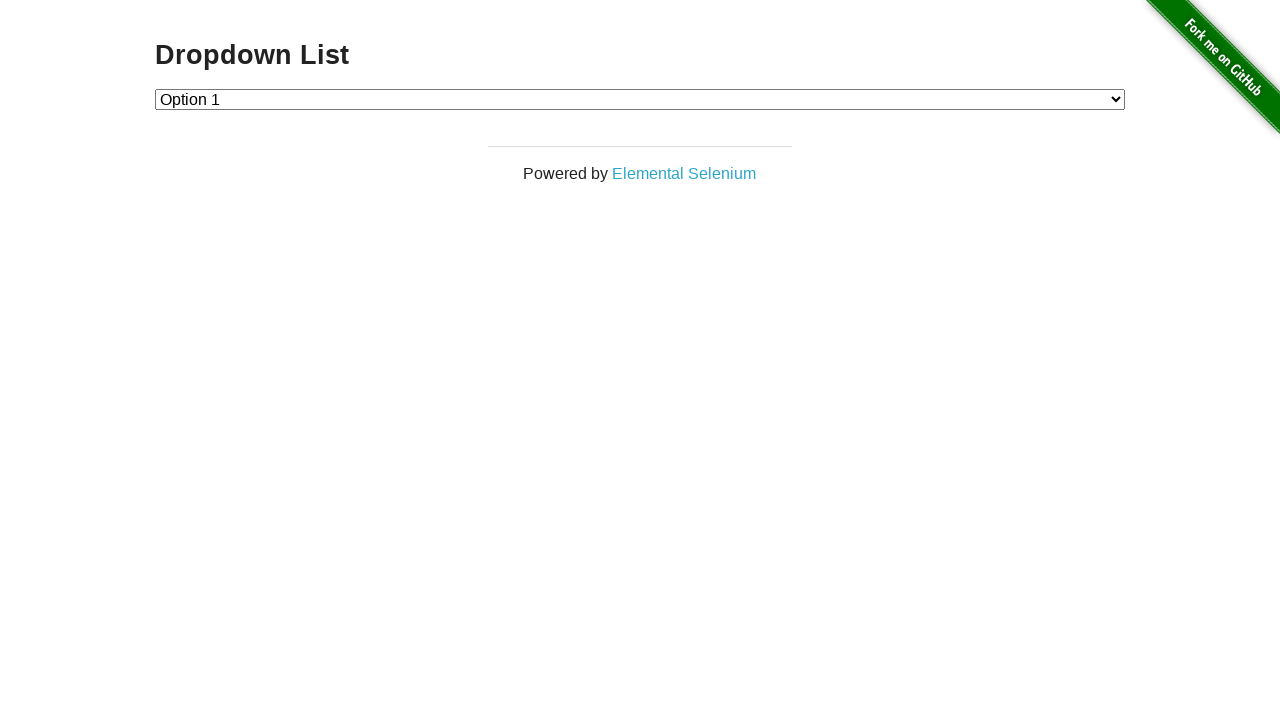

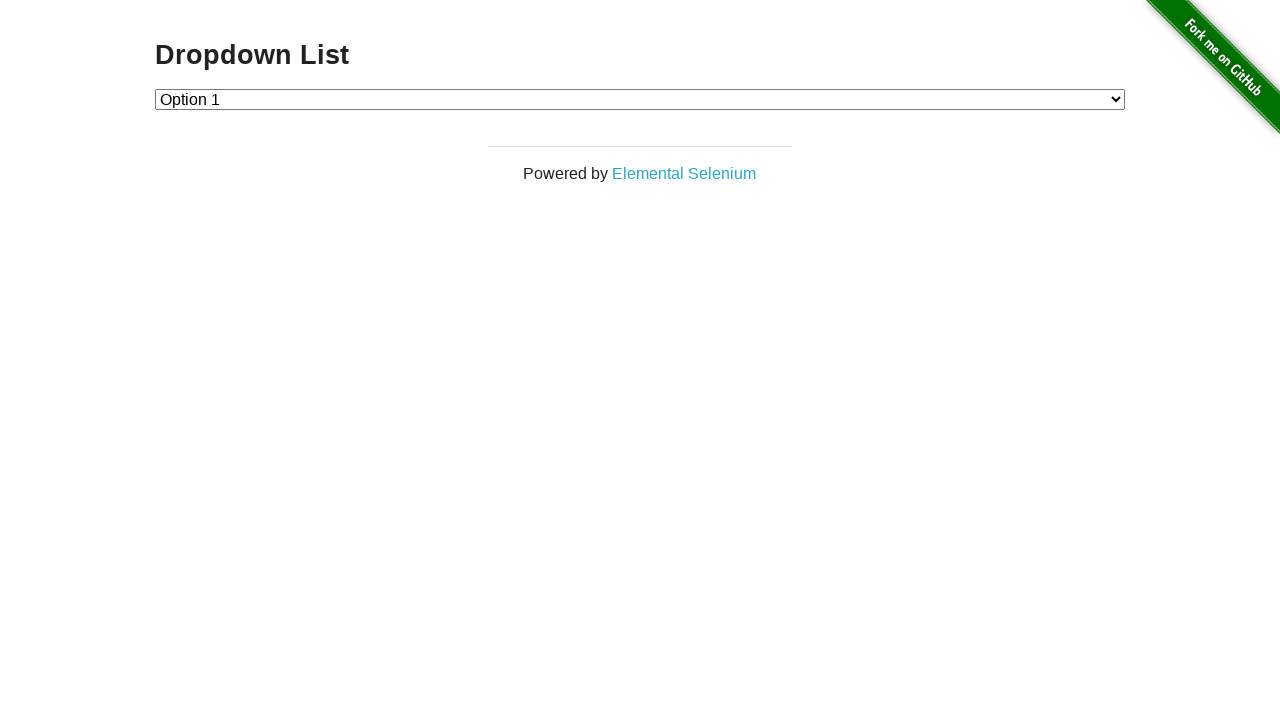